Tests scrolling to an element and filling form fields on a scroll demo page by entering a name and date value

Starting URL: https://formy-project.herokuapp.com/scroll

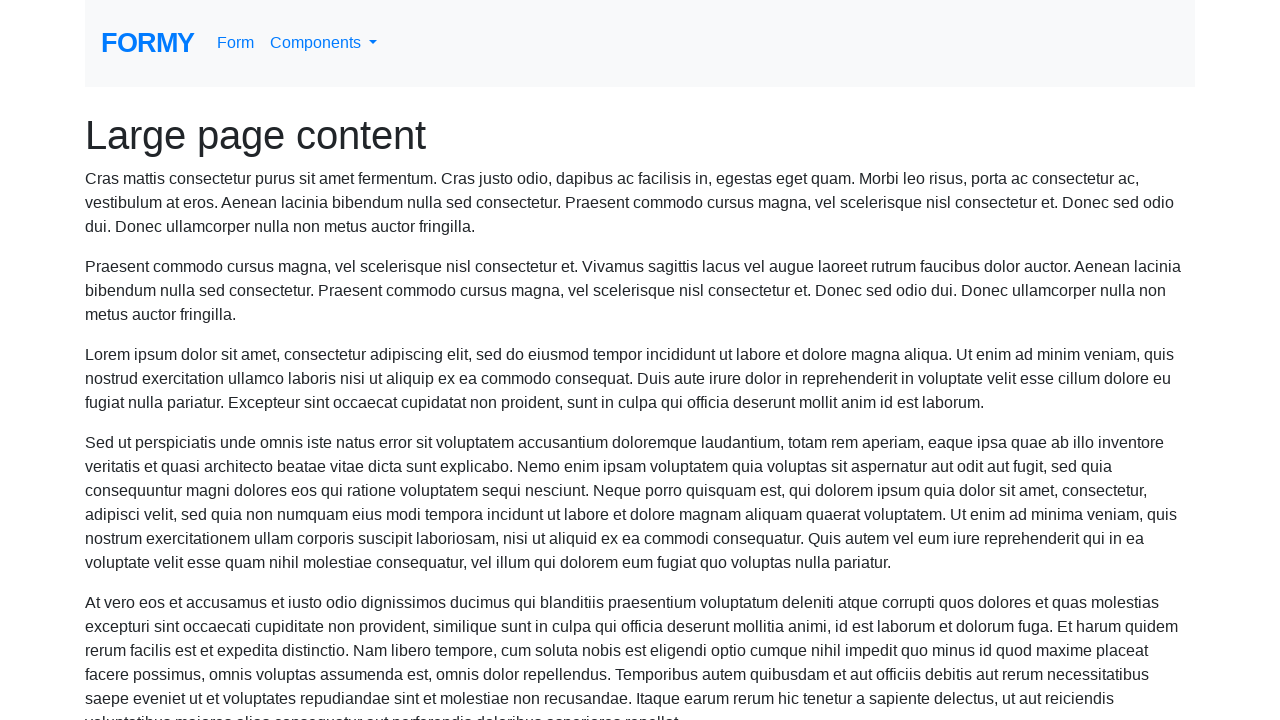

Located the name field element
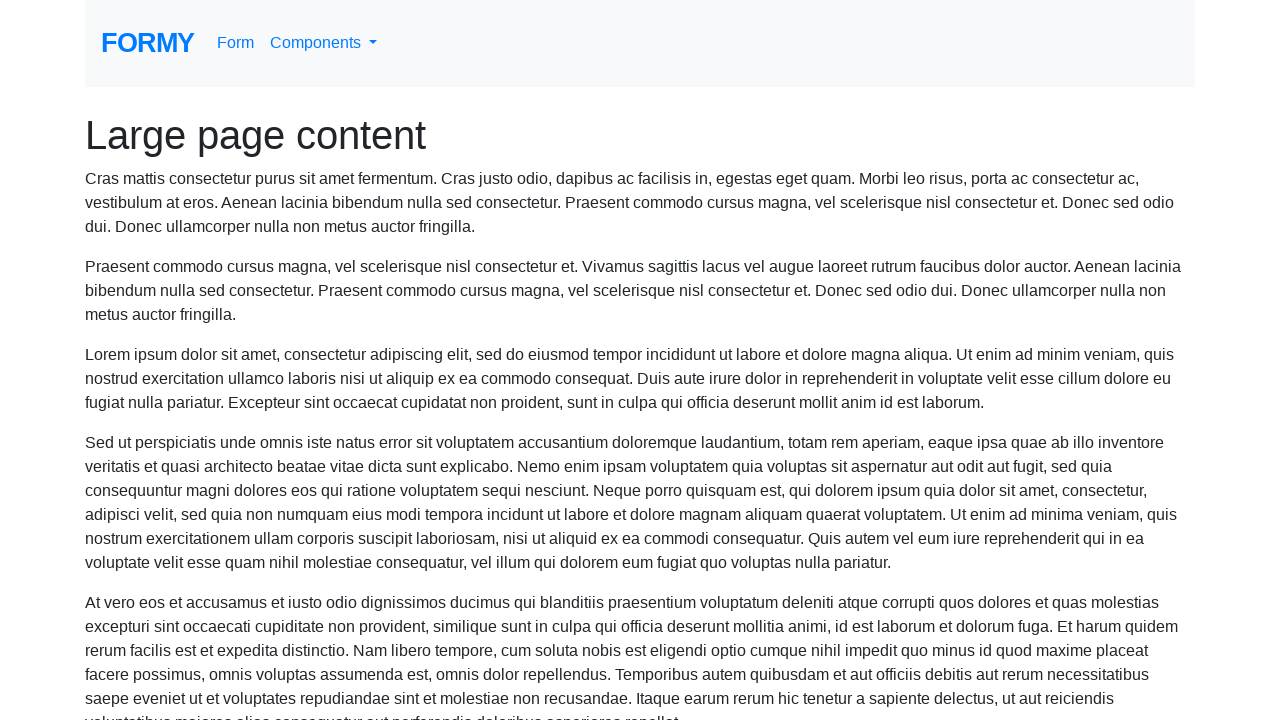

Scrolled to the name field
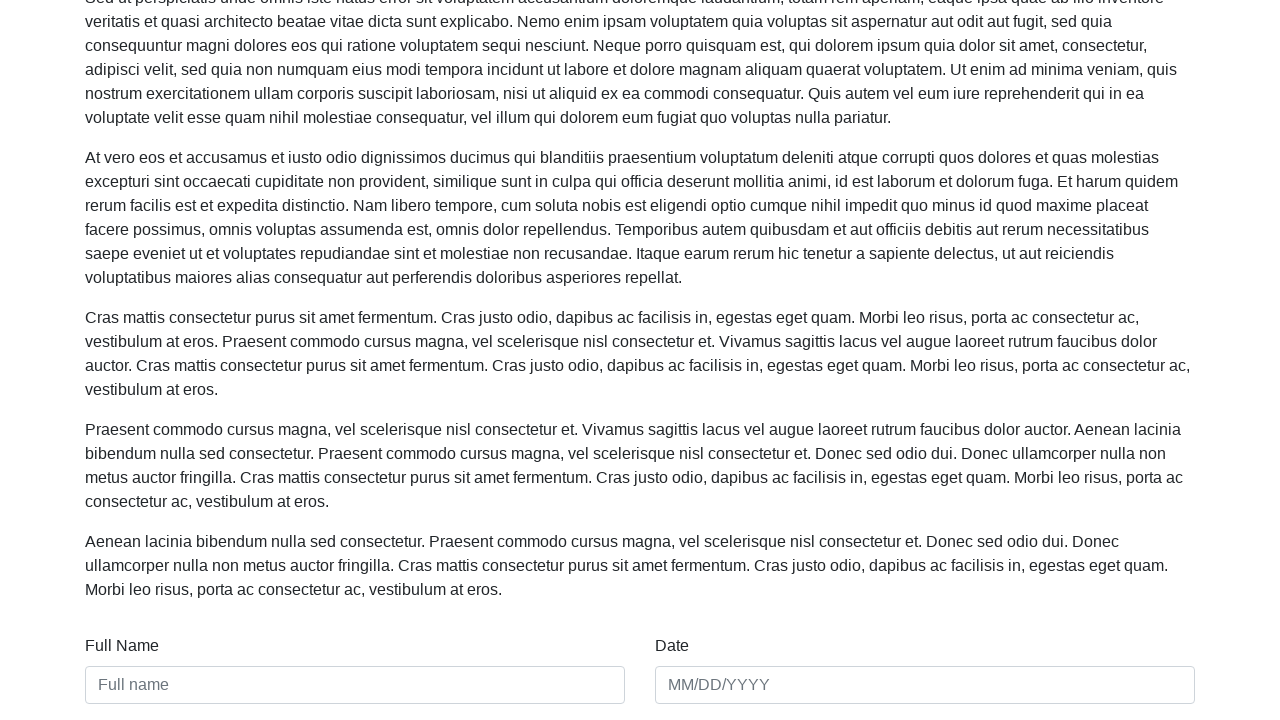

Filled name field with 'Marcus Thompson' on #name
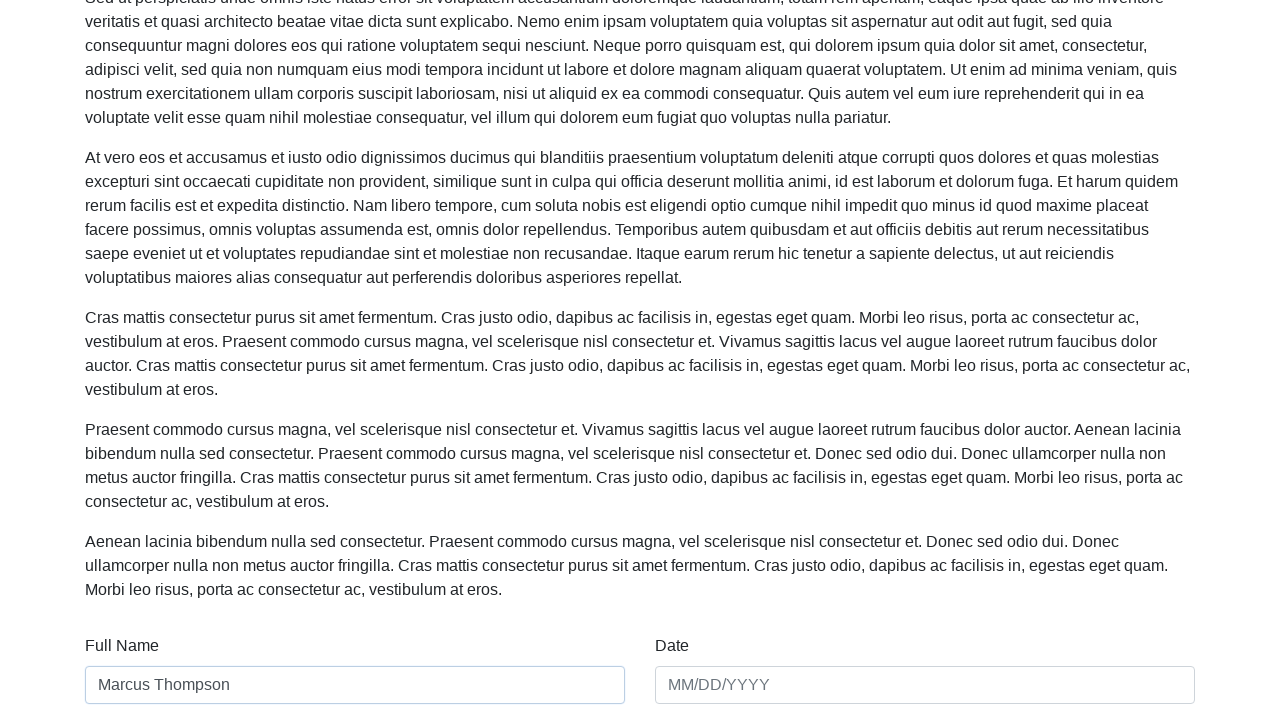

Filled date field with '03/15/2024' on #date
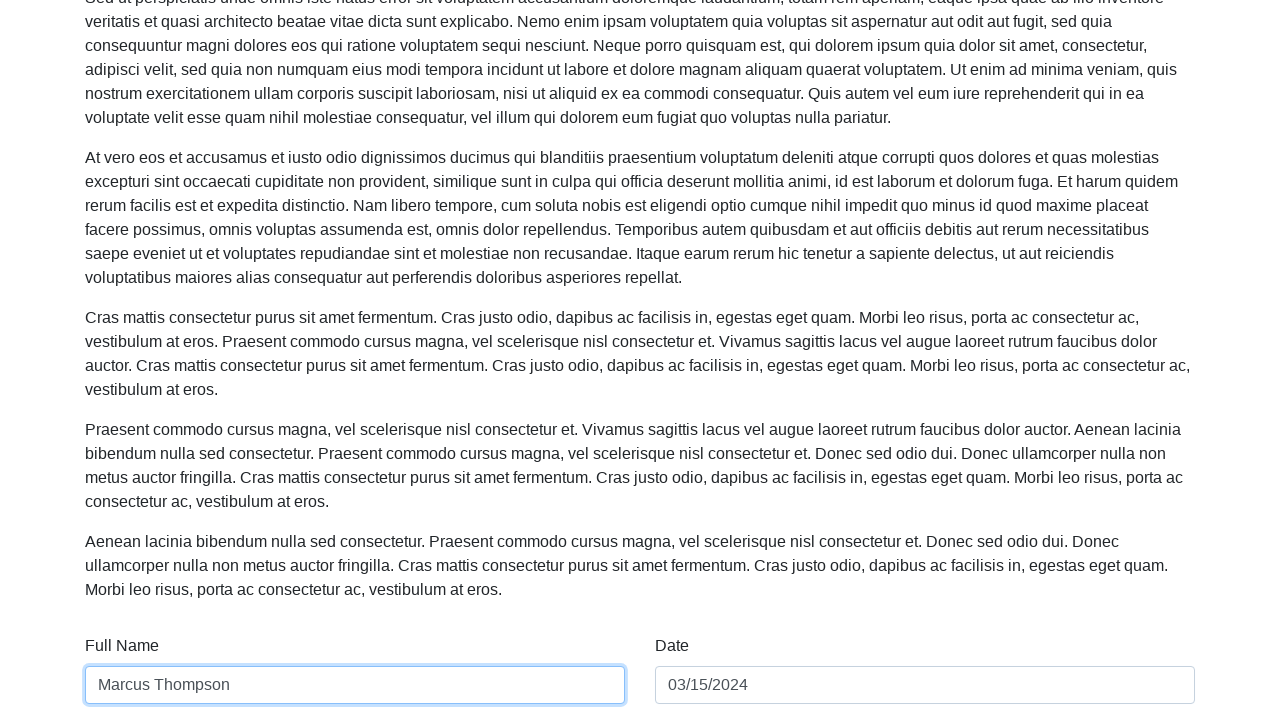

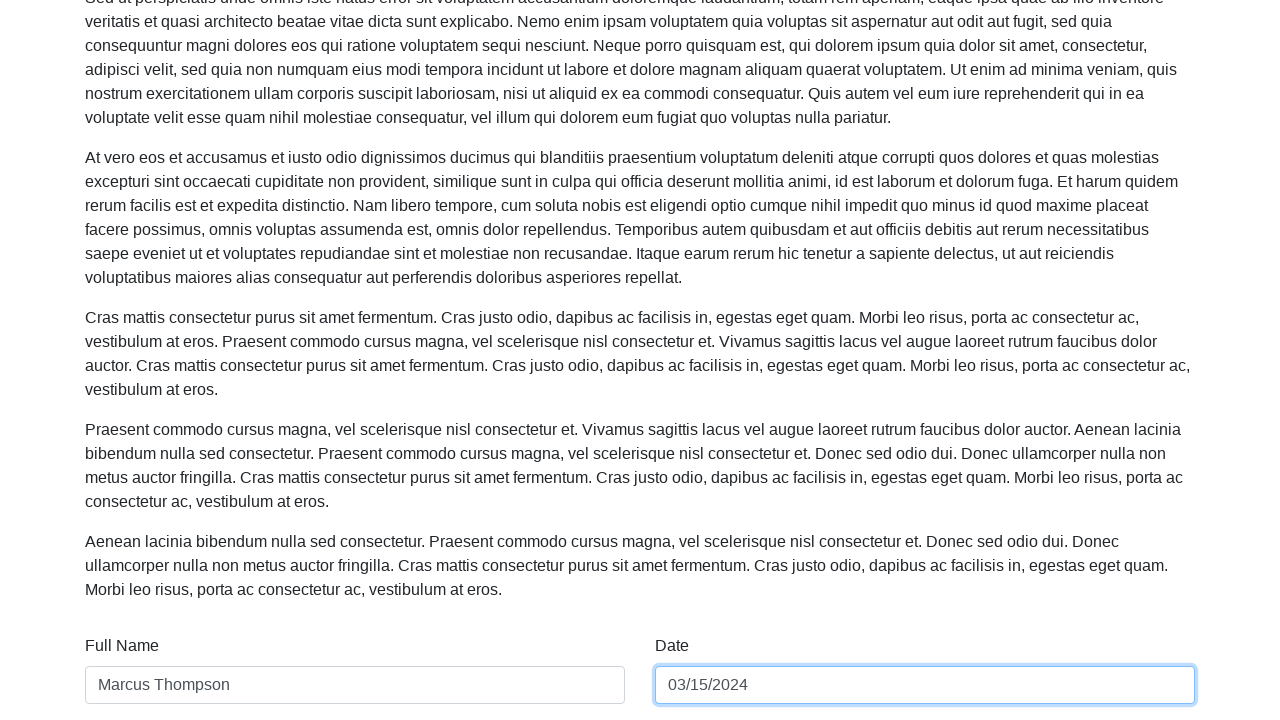